Tests multiple selection using Control key to select non-consecutive elements

Starting URL: http://jqueryui.com/resources/demos/selectable/display-grid.html

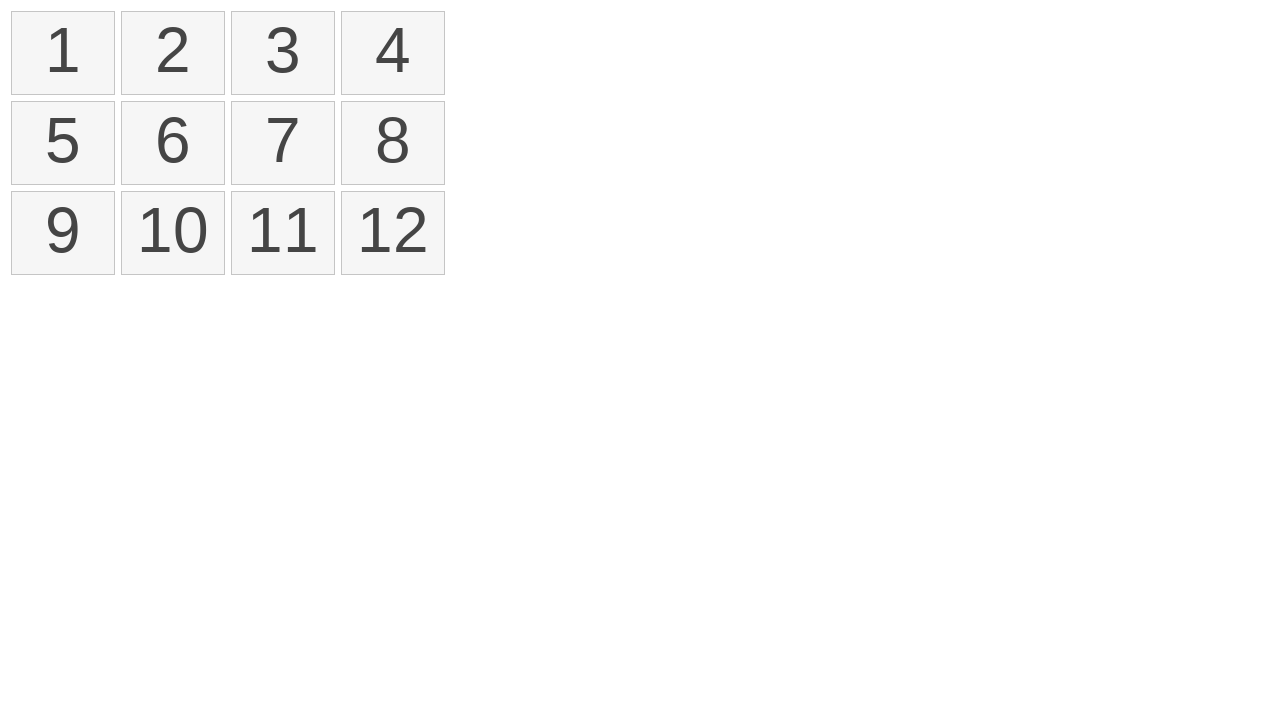

Located all selectable list items
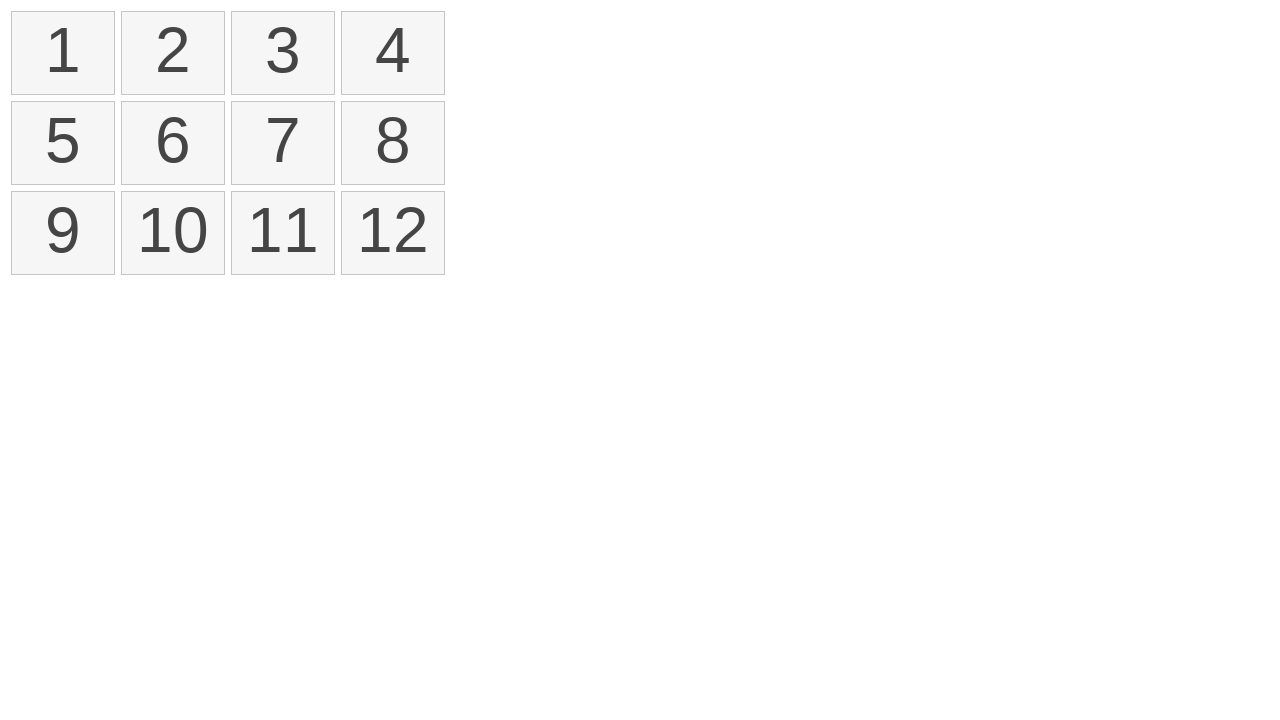

Pressed down Control key to enable multiple selection mode
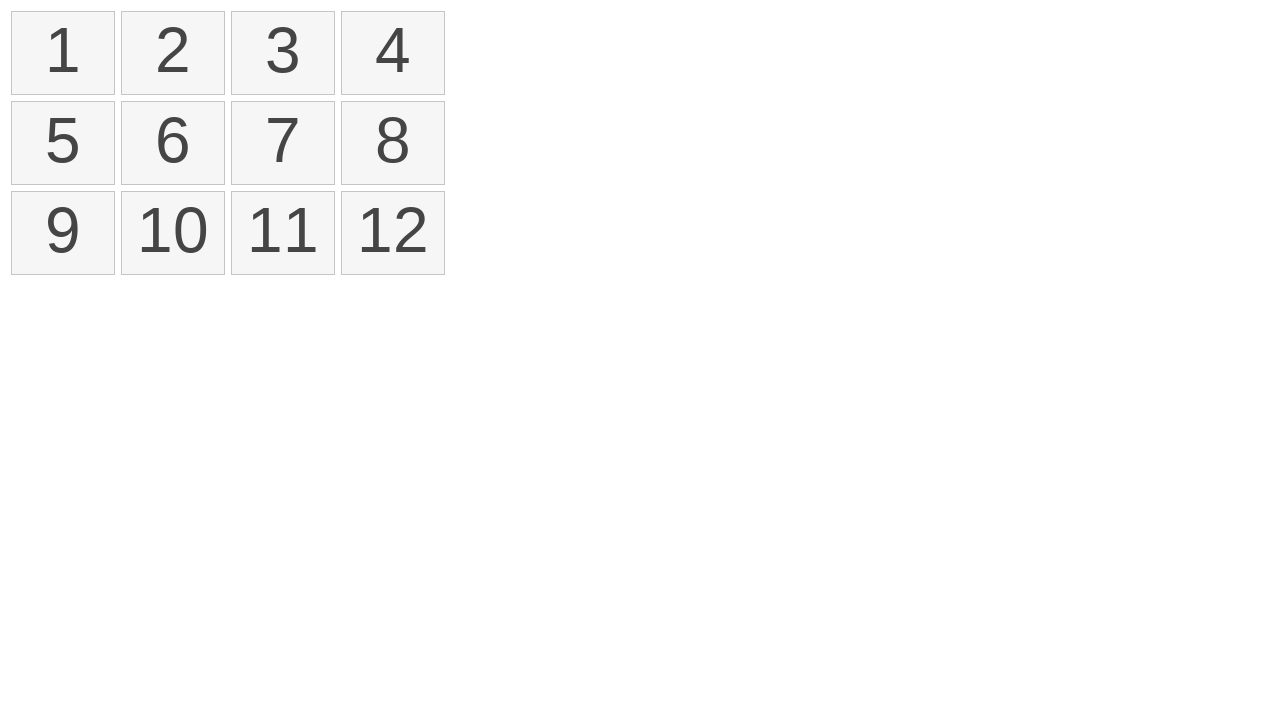

Clicked first element (index 0) while Control key held at (63, 53) on xpath=//ol[@id='selectable']/li >> nth=0
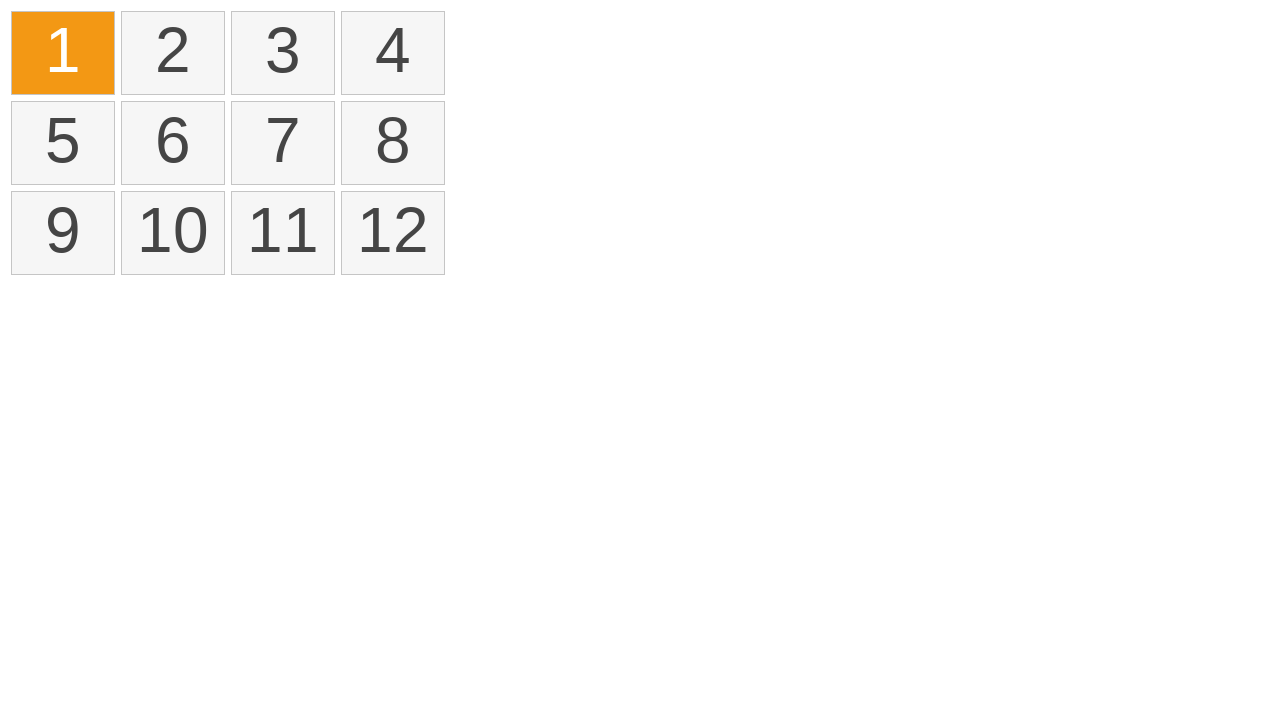

Clicked third element (index 2) while Control key held at (283, 53) on xpath=//ol[@id='selectable']/li >> nth=2
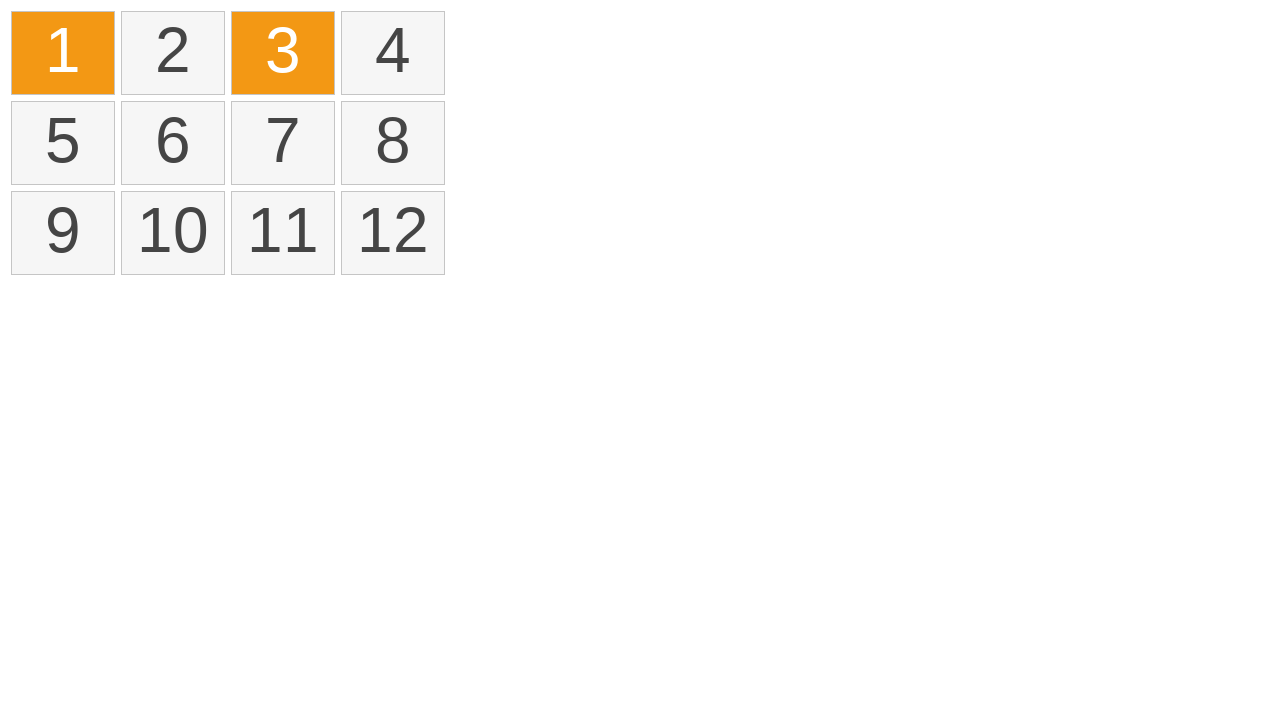

Clicked fifth element (index 4) while Control key held at (63, 143) on xpath=//ol[@id='selectable']/li >> nth=4
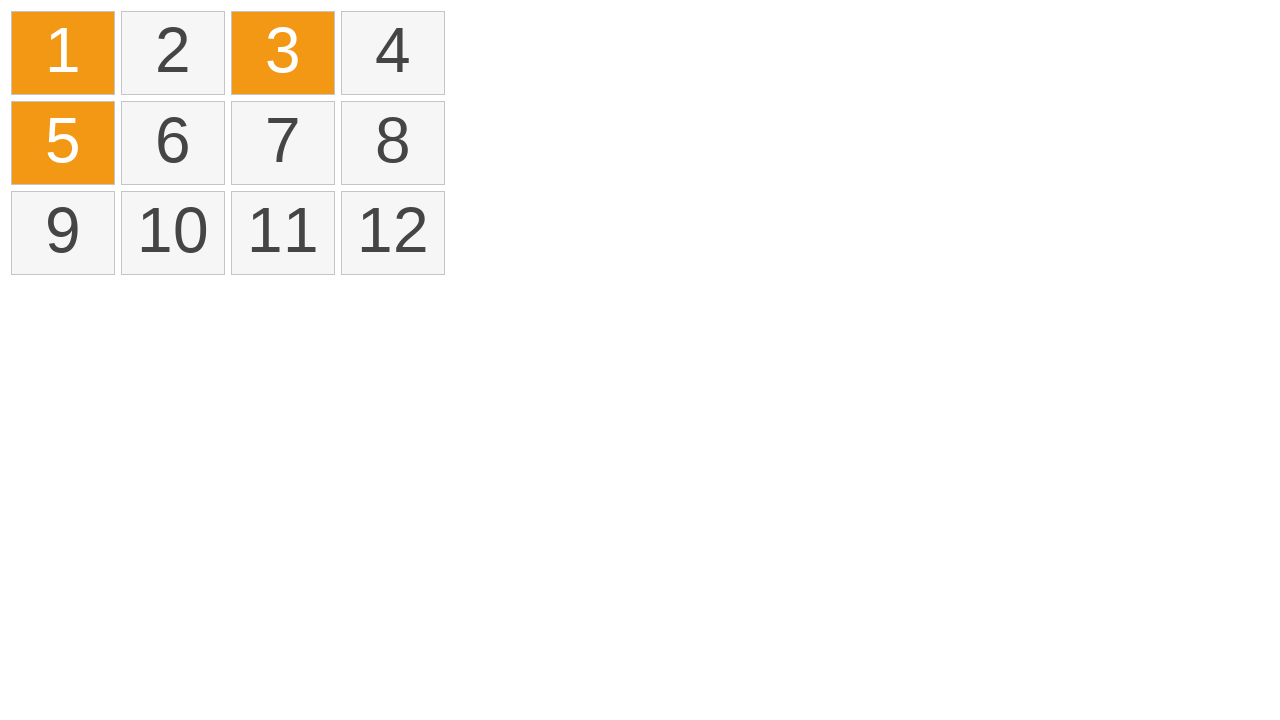

Clicked seventh element (index 6) while Control key held at (283, 143) on xpath=//ol[@id='selectable']/li >> nth=6
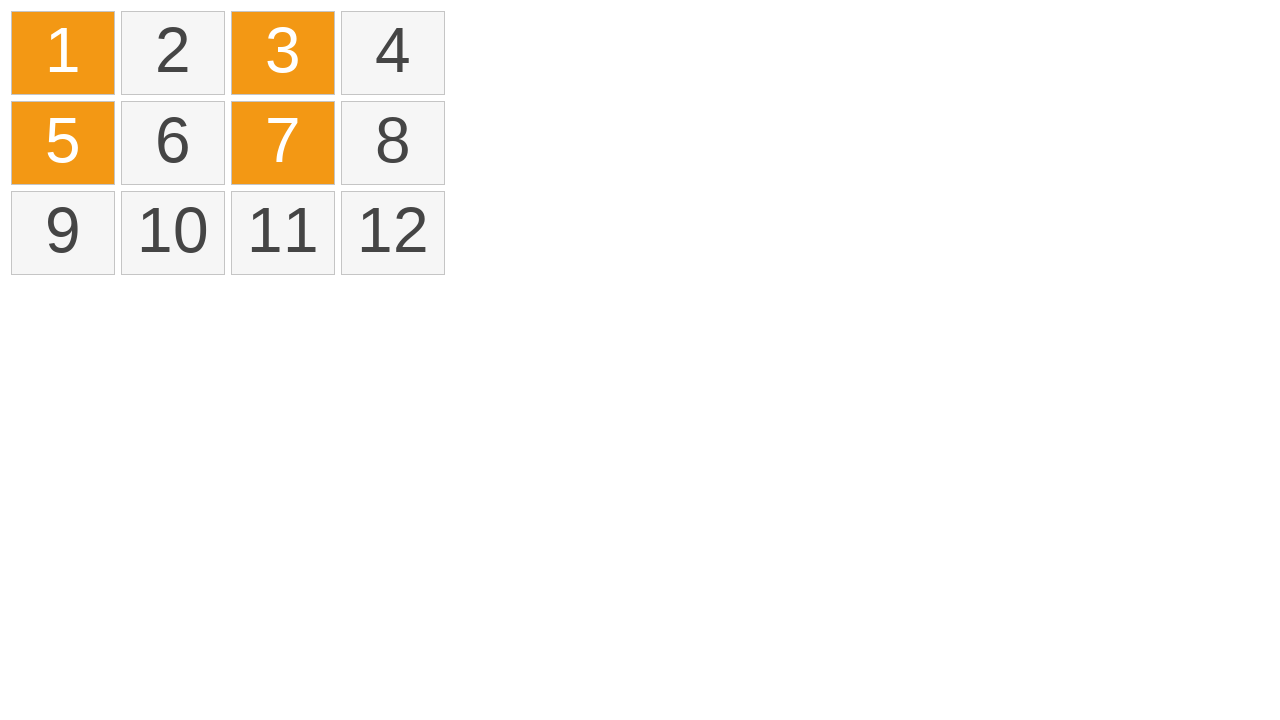

Clicked ninth element (index 8) while Control key held at (63, 233) on xpath=//ol[@id='selectable']/li >> nth=8
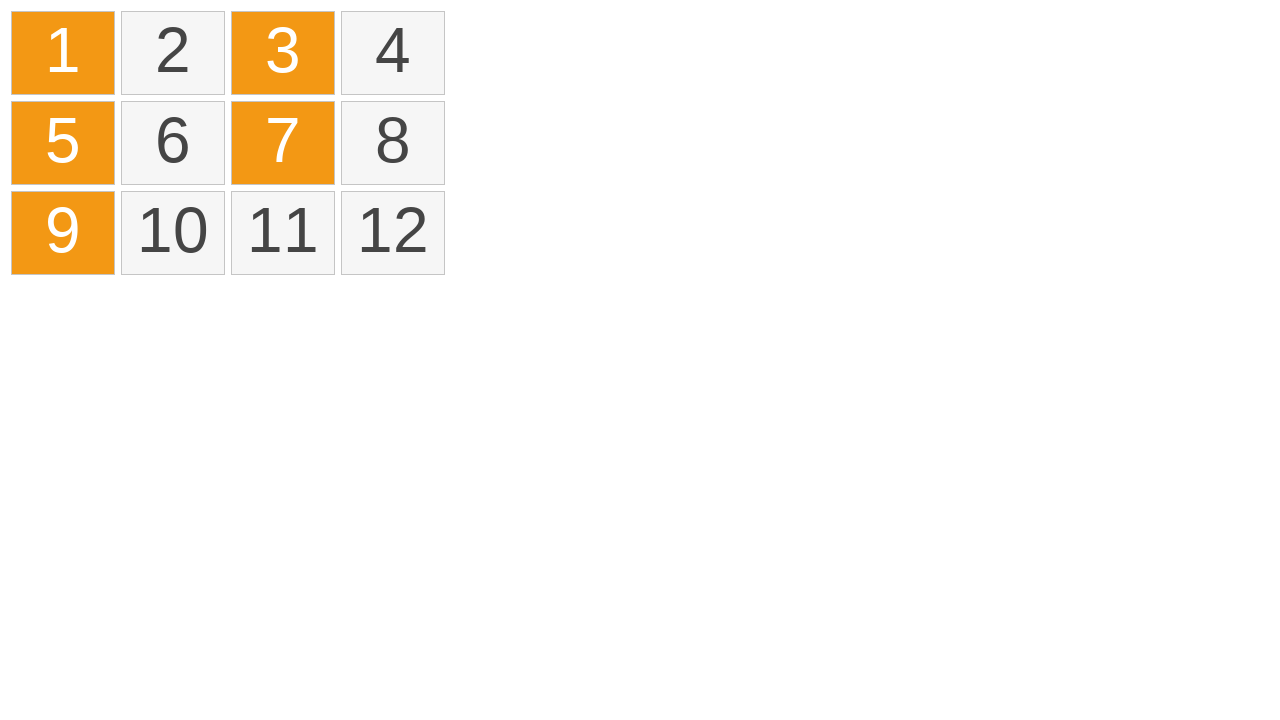

Released Control key to end multiple selection mode
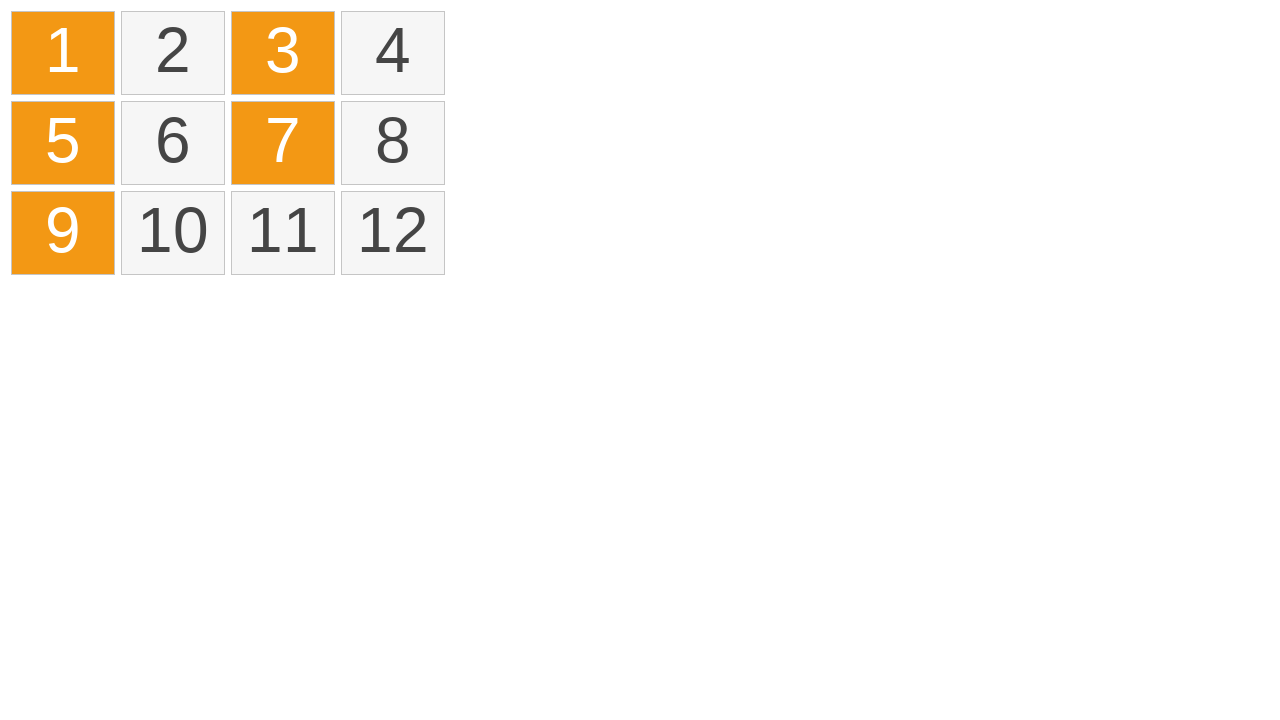

Located all selected elements
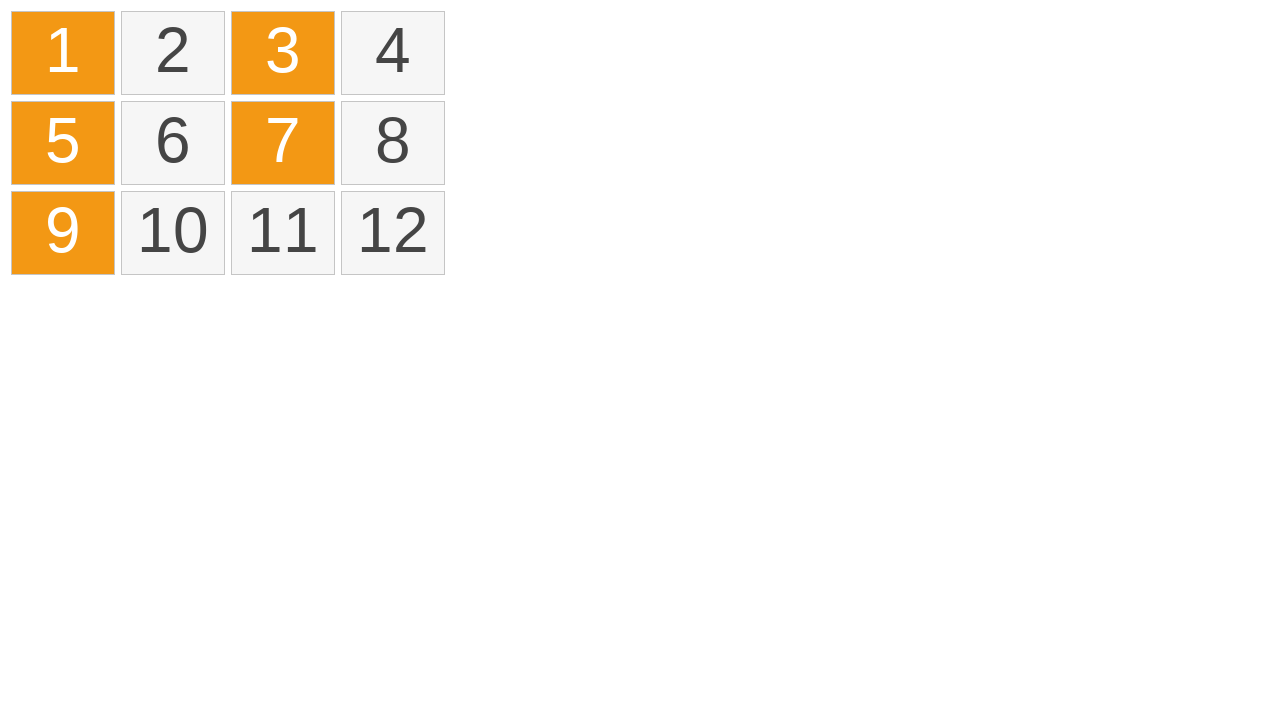

Verified that exactly 5 non-consecutive elements are selected
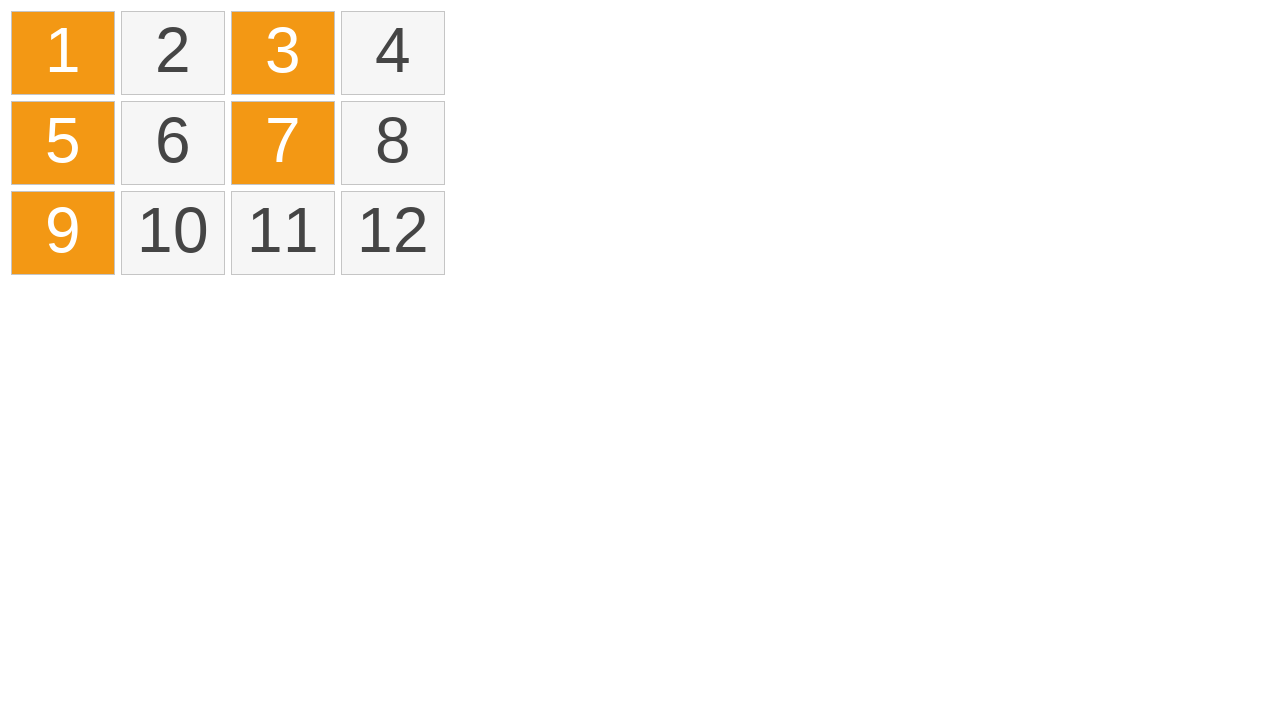

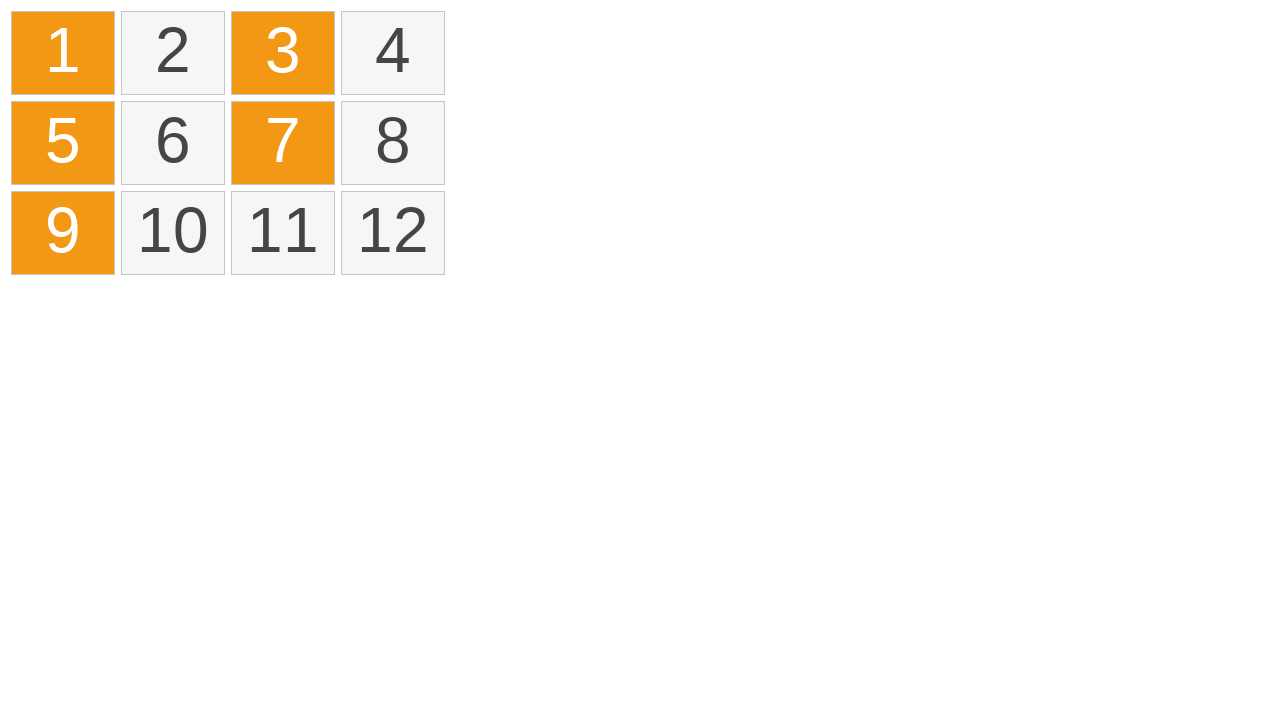